Tests registration form phone number validation with multiple invalid phone number formats (too long, too short, invalid prefix)

Starting URL: https://alada.vn/tai-khoan/dang-ky.html

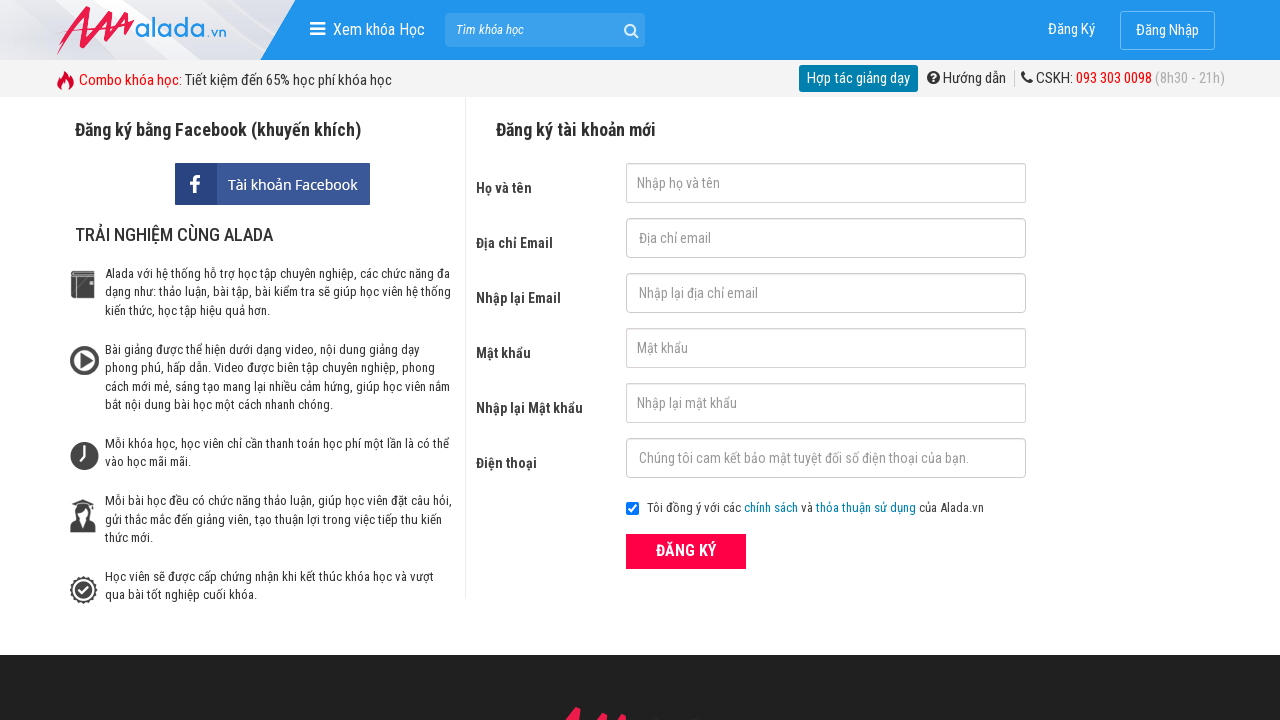

Filled first name field with 'Thanh Huyền' on #txtFirstname
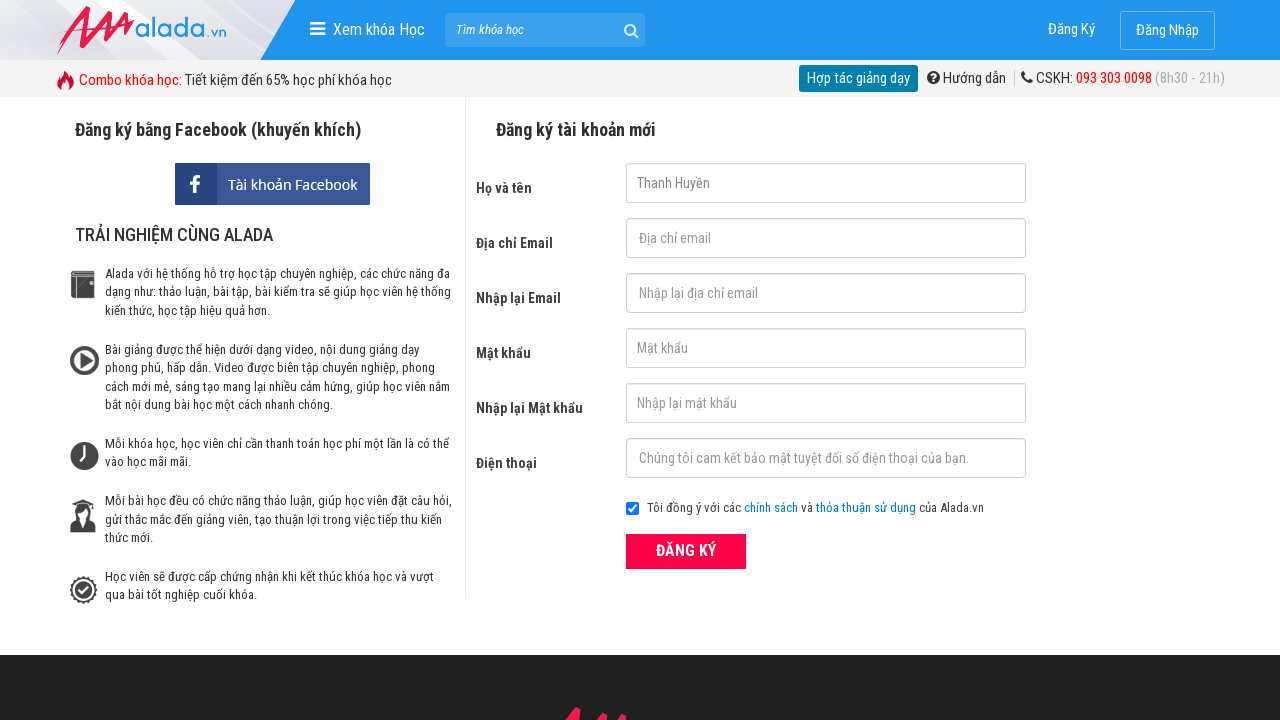

Filled email field with 'huyenptit@gmail.com' on #txtEmail
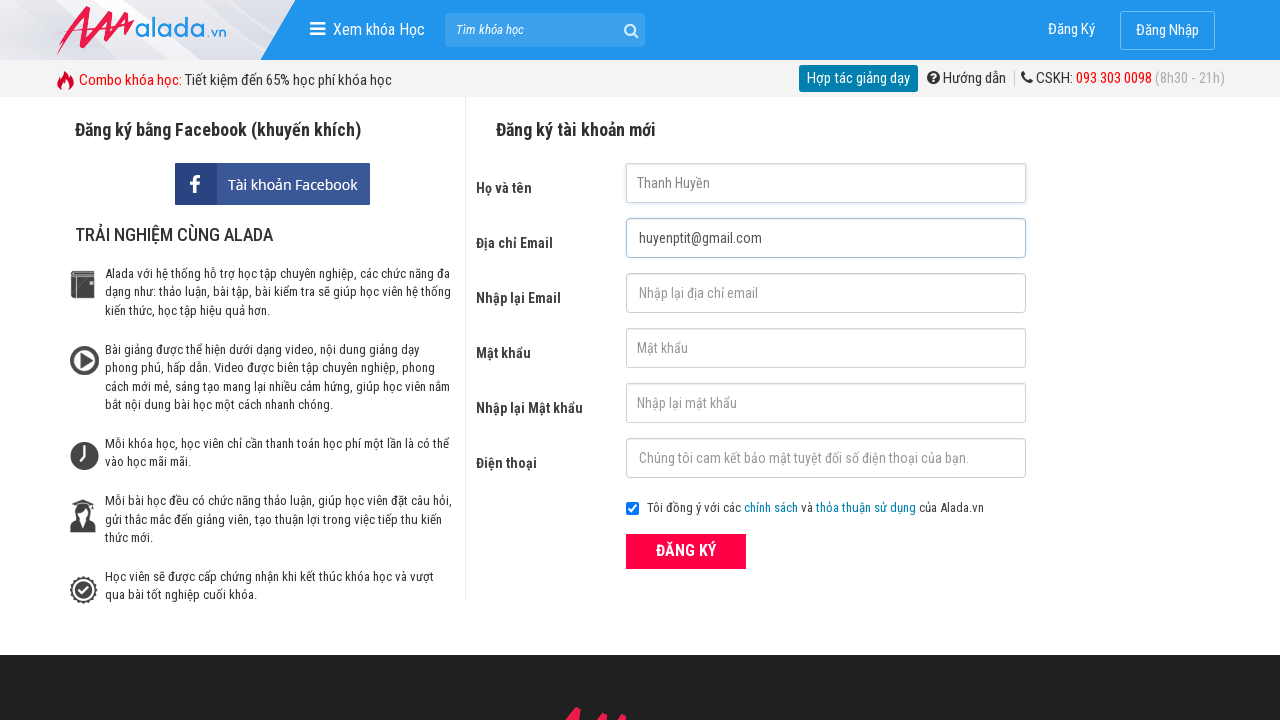

Filled confirm email field with 'huyenptit@gmail.com' on #txtCEmail
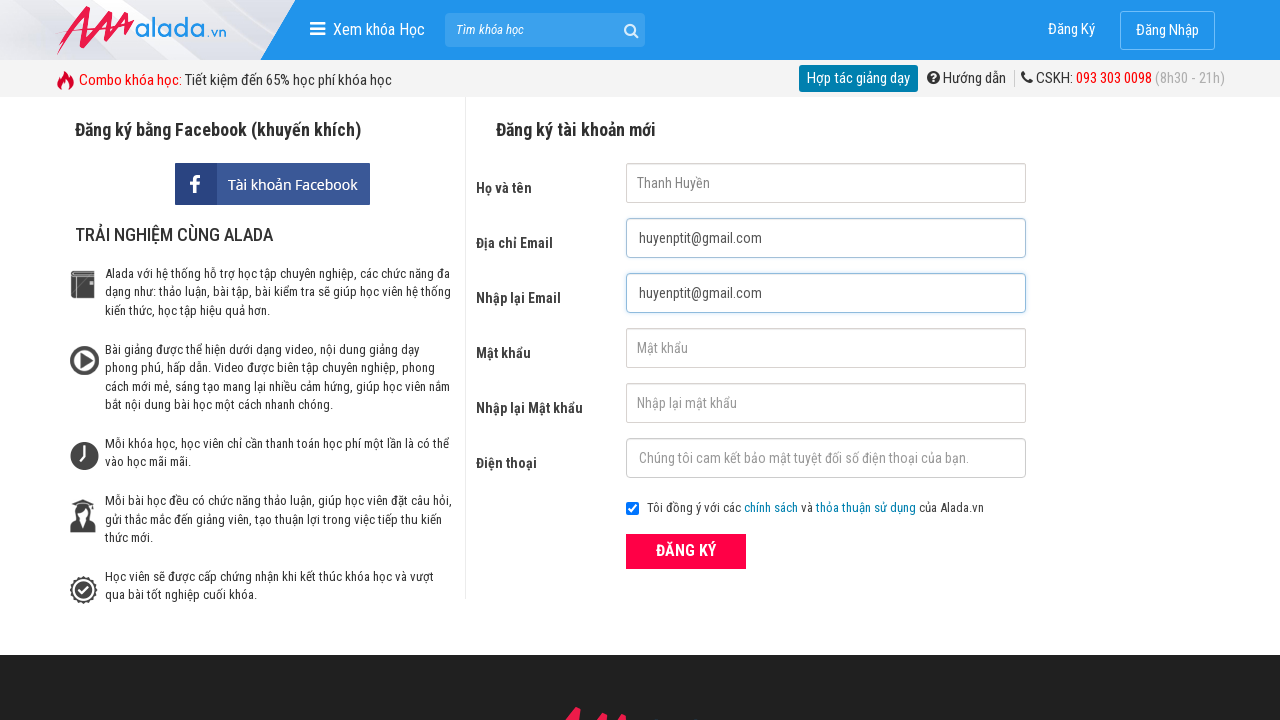

Filled password field with 'Huyen123' on #txtPassword
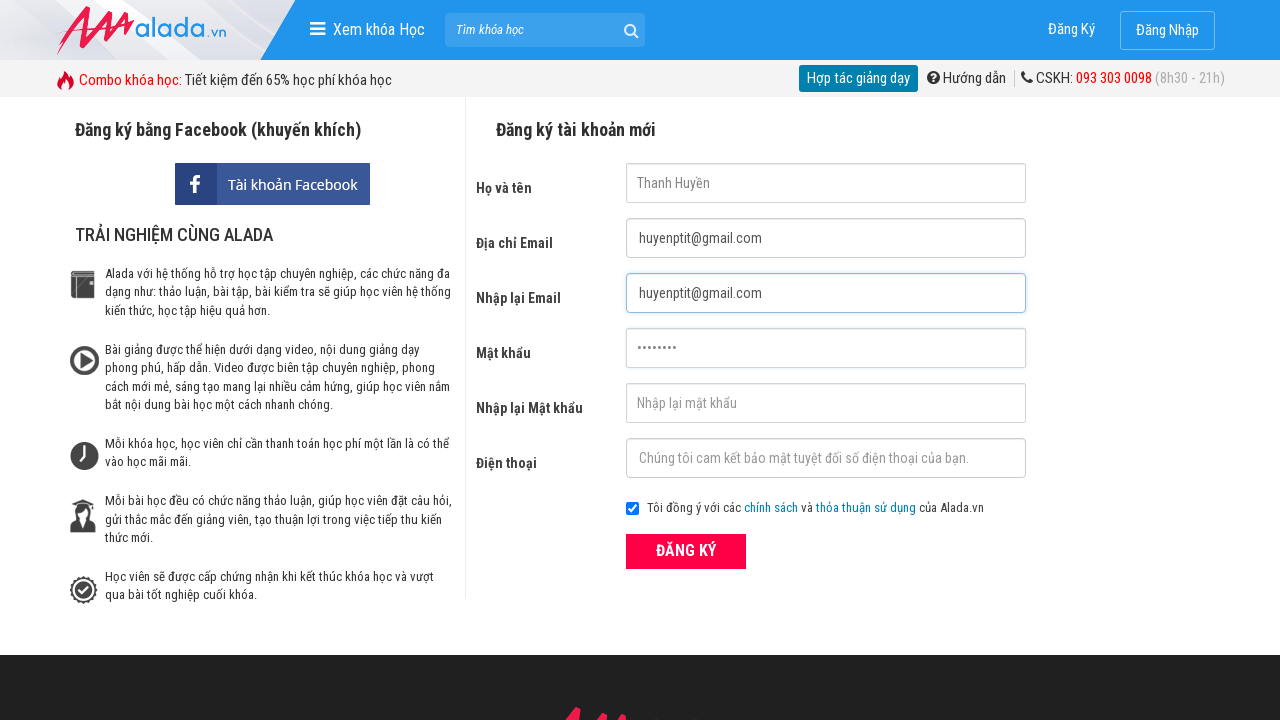

Filled confirm password field with 'Huyen123' on #txtCPassword
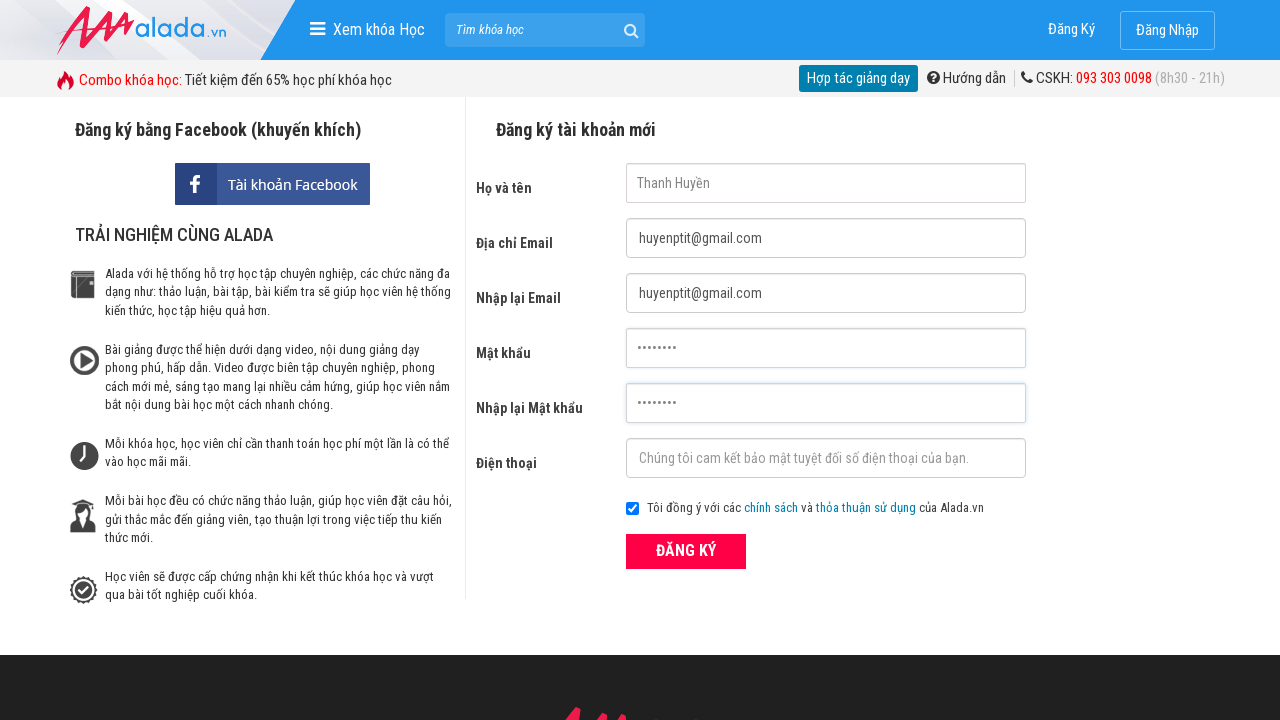

Filled phone field with too long number '097575296656' on #txtPhone
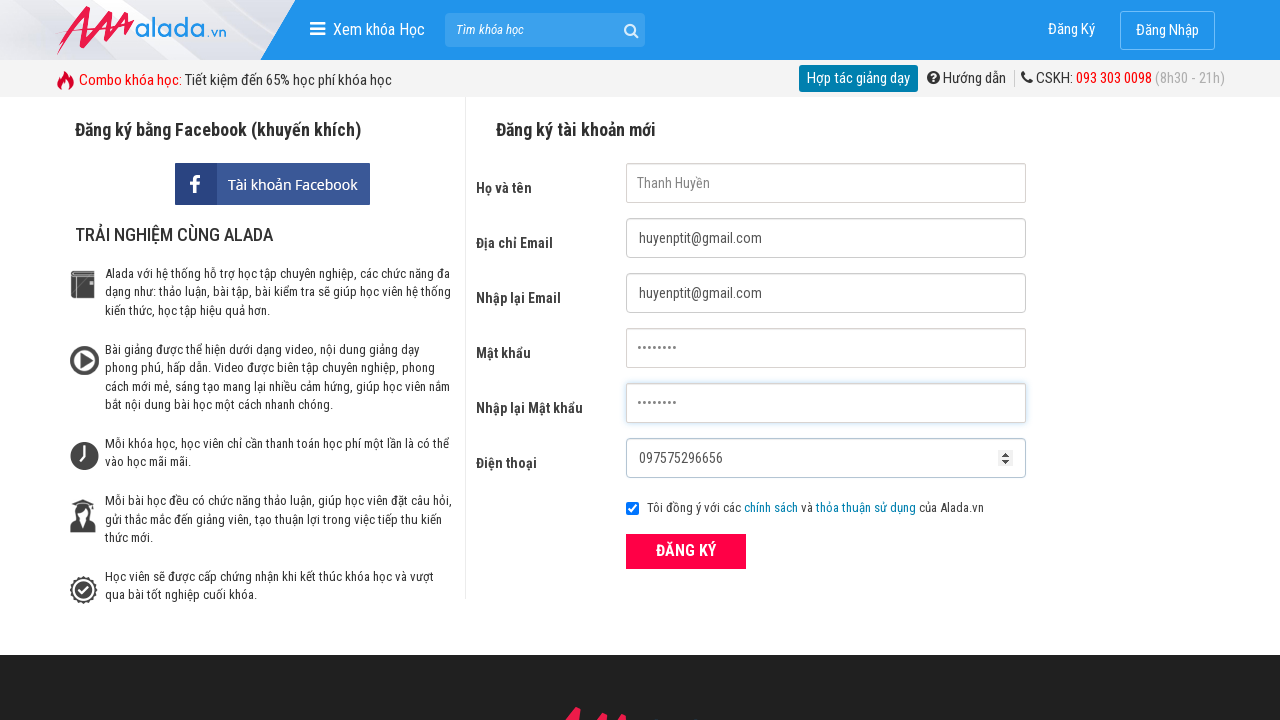

Clicked ĐĂNG KÝ (register) button at (686, 551) on xpath=//button[text()='ĐĂNG KÝ' and @type='submit']
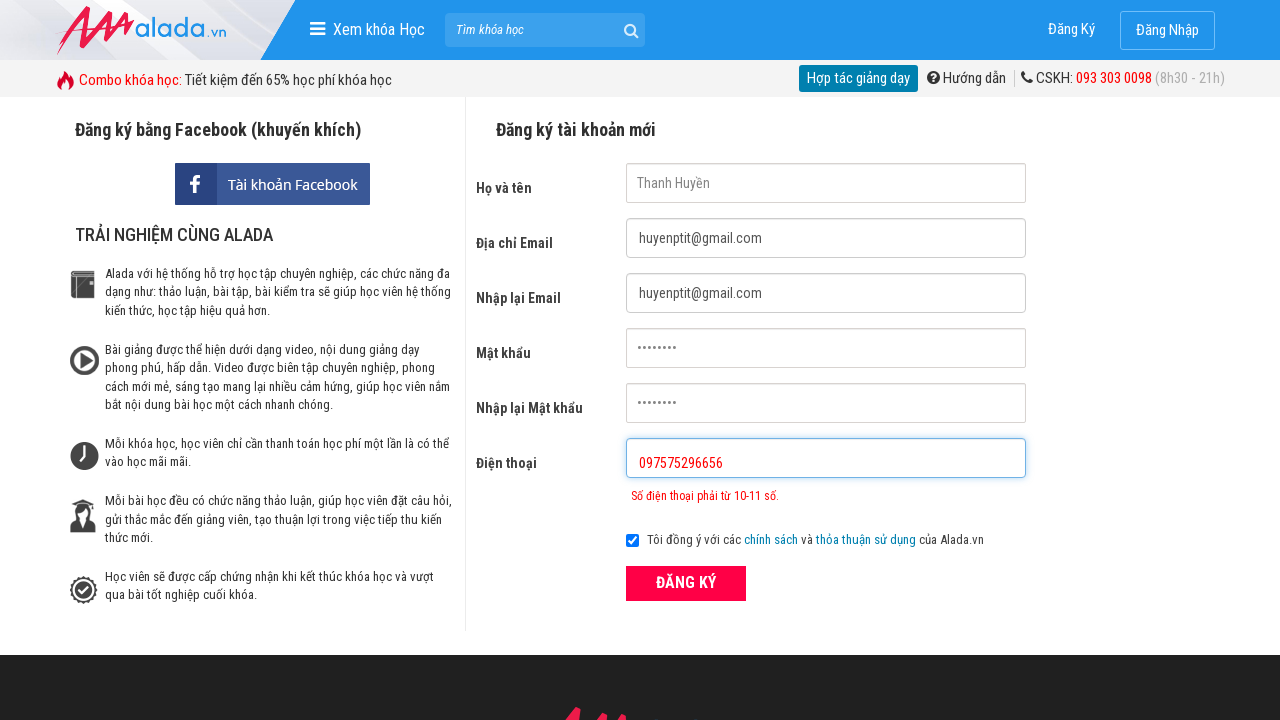

Phone error message appeared for too long phone number
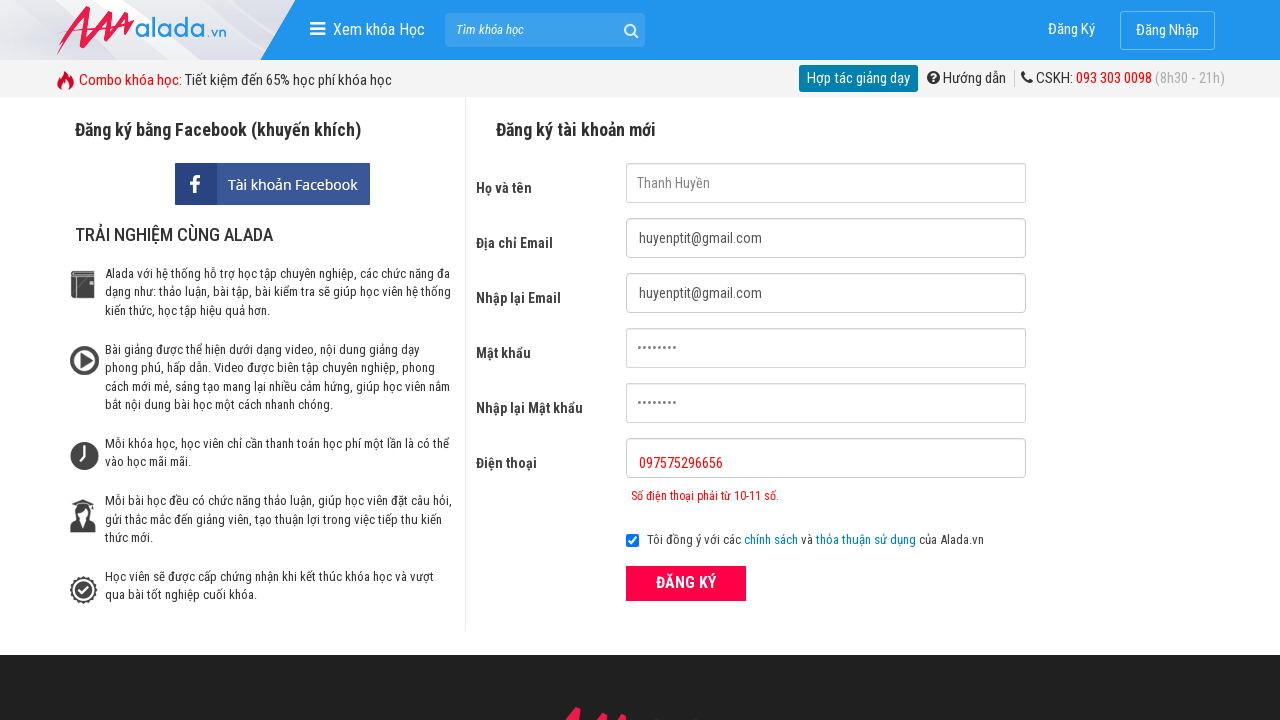

Cleared phone field on #txtPhone
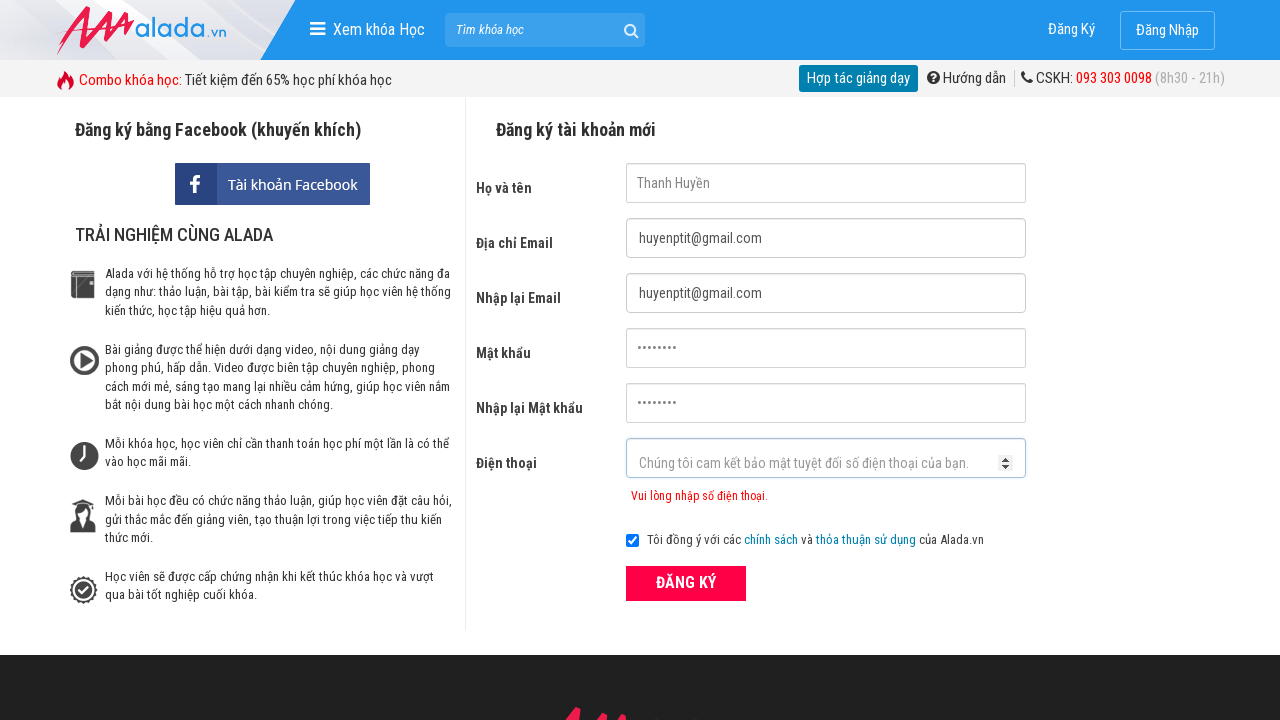

Filled phone field with too short number '097556' on #txtPhone
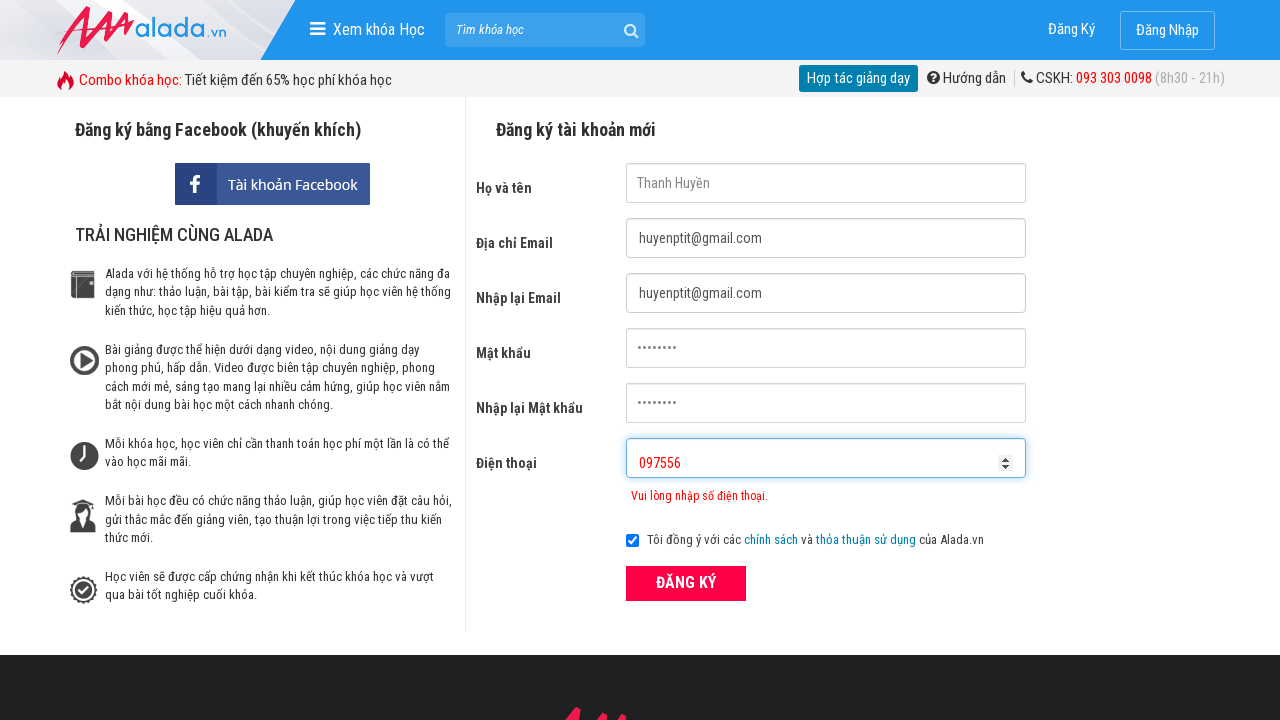

Phone error message appeared for too short phone number
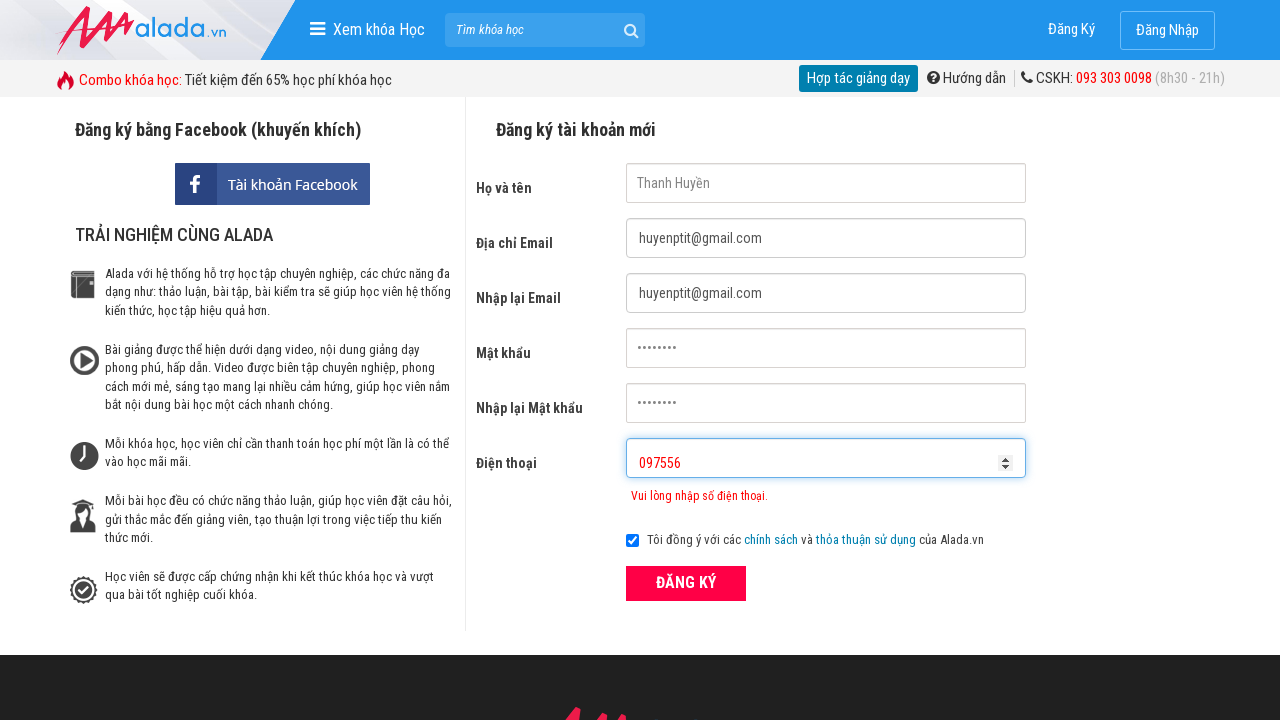

Cleared phone field on #txtPhone
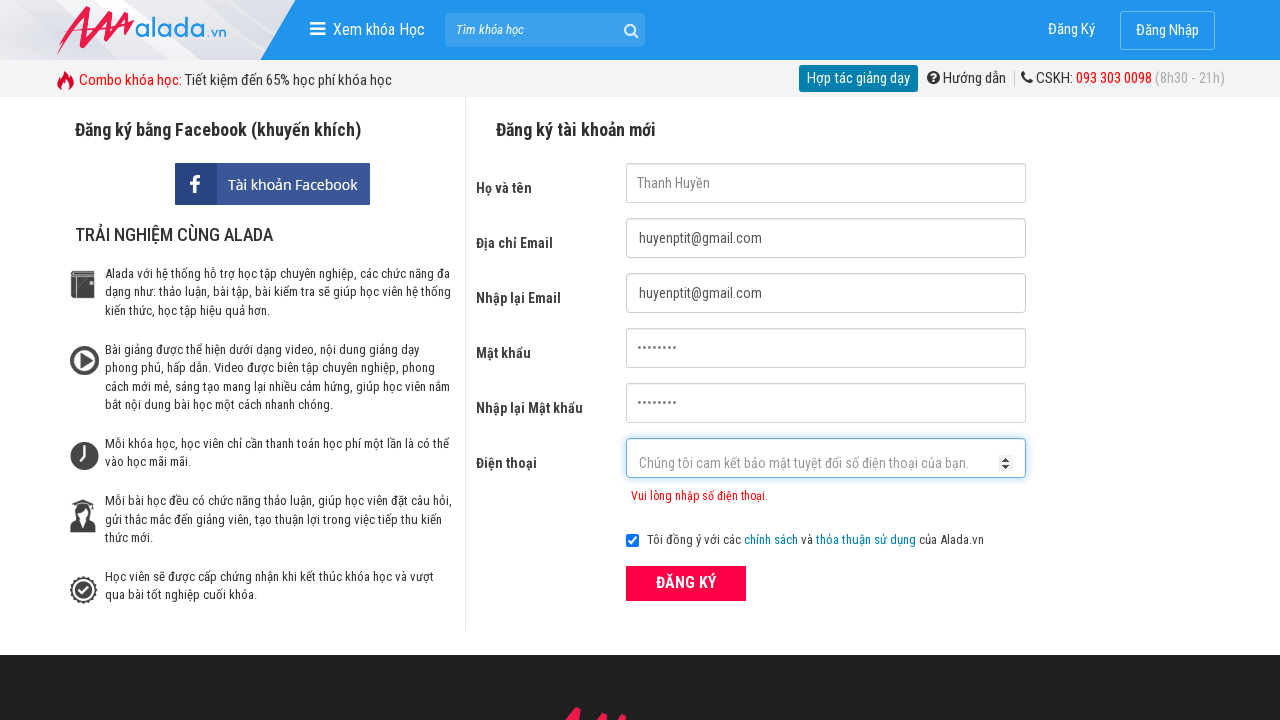

Filled phone field with invalid prefix '01' on #txtPhone
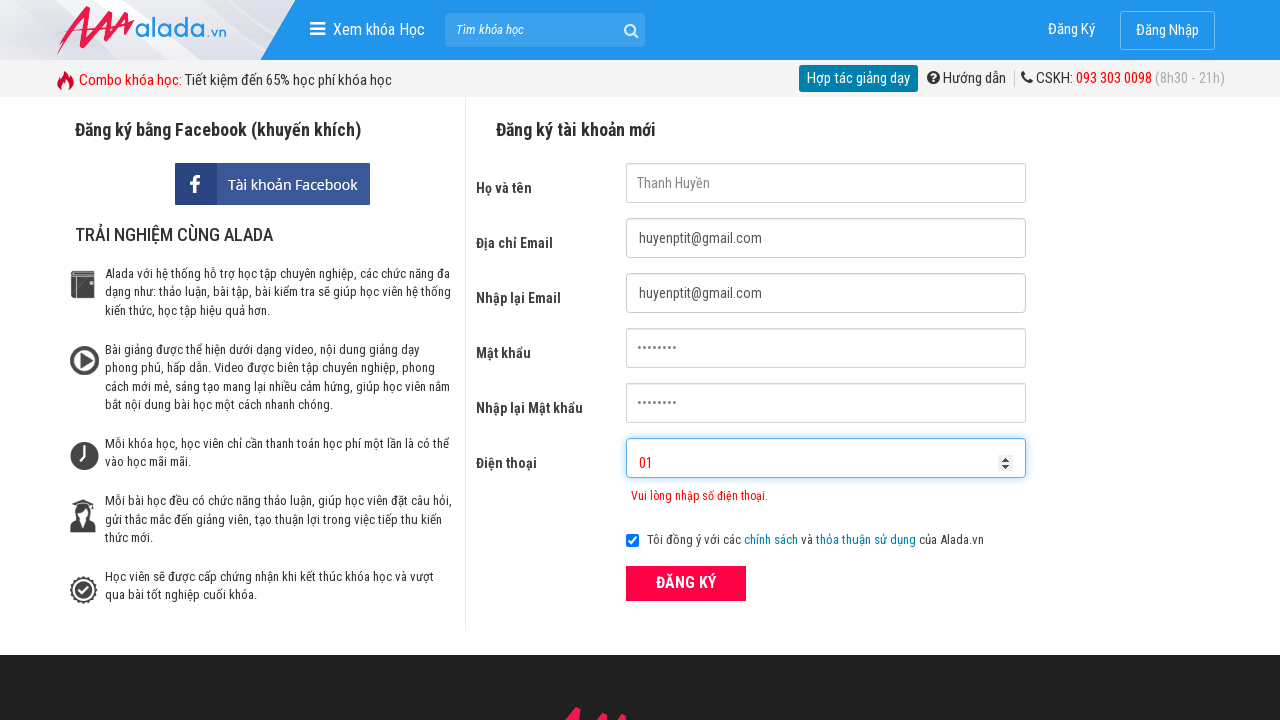

Phone error message appeared for invalid phone prefix
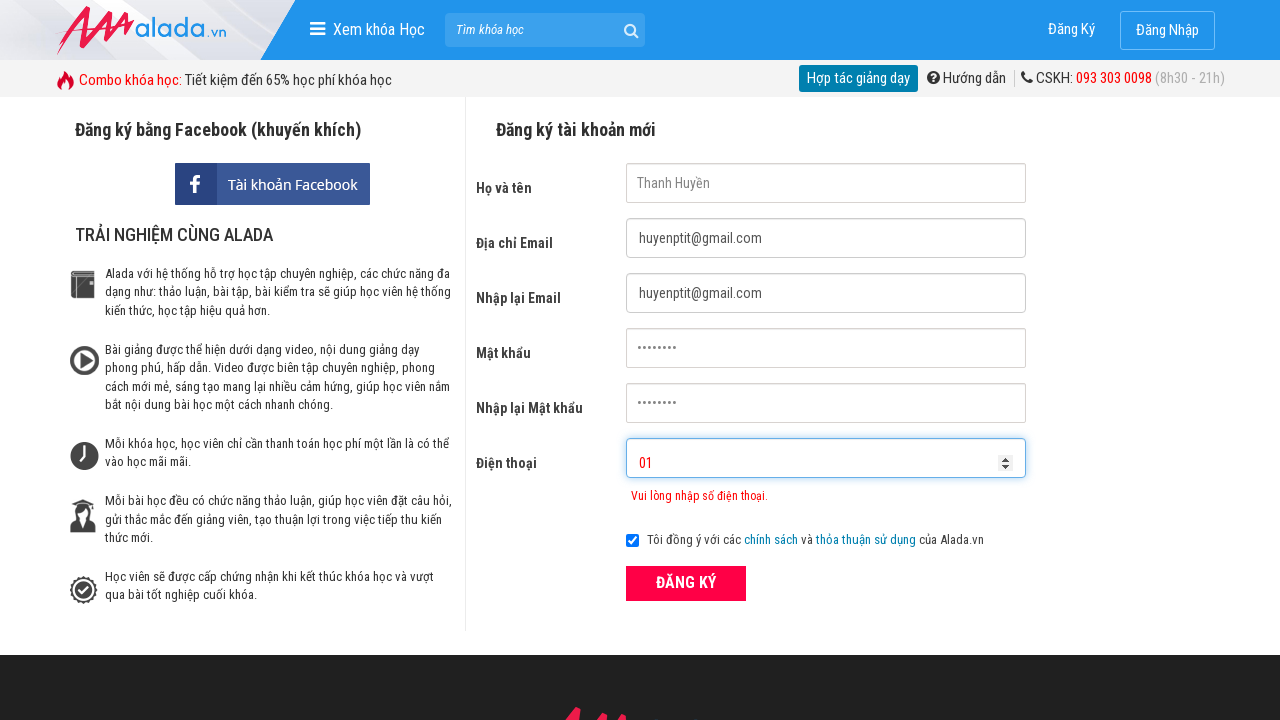

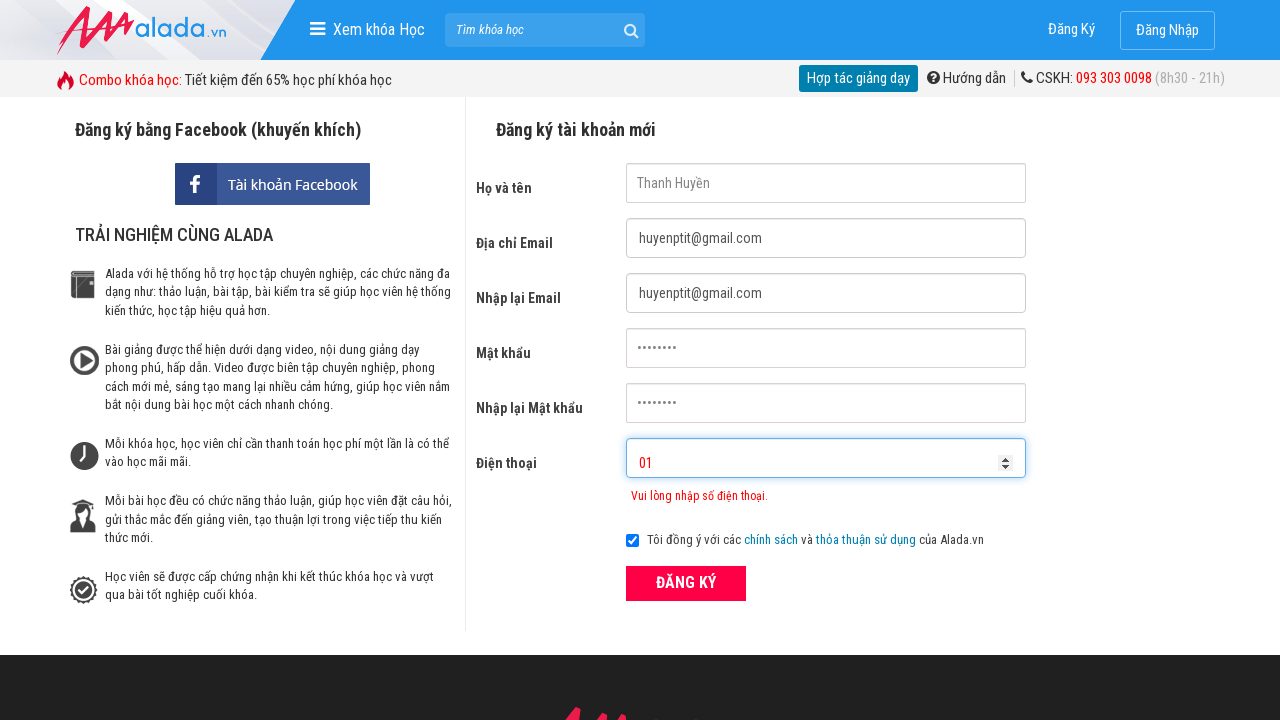